Tests browser navigation functionality by clicking a link, navigating back and forward, and verifying page elements are displayed

Starting URL: https://the-internet.herokuapp.com/

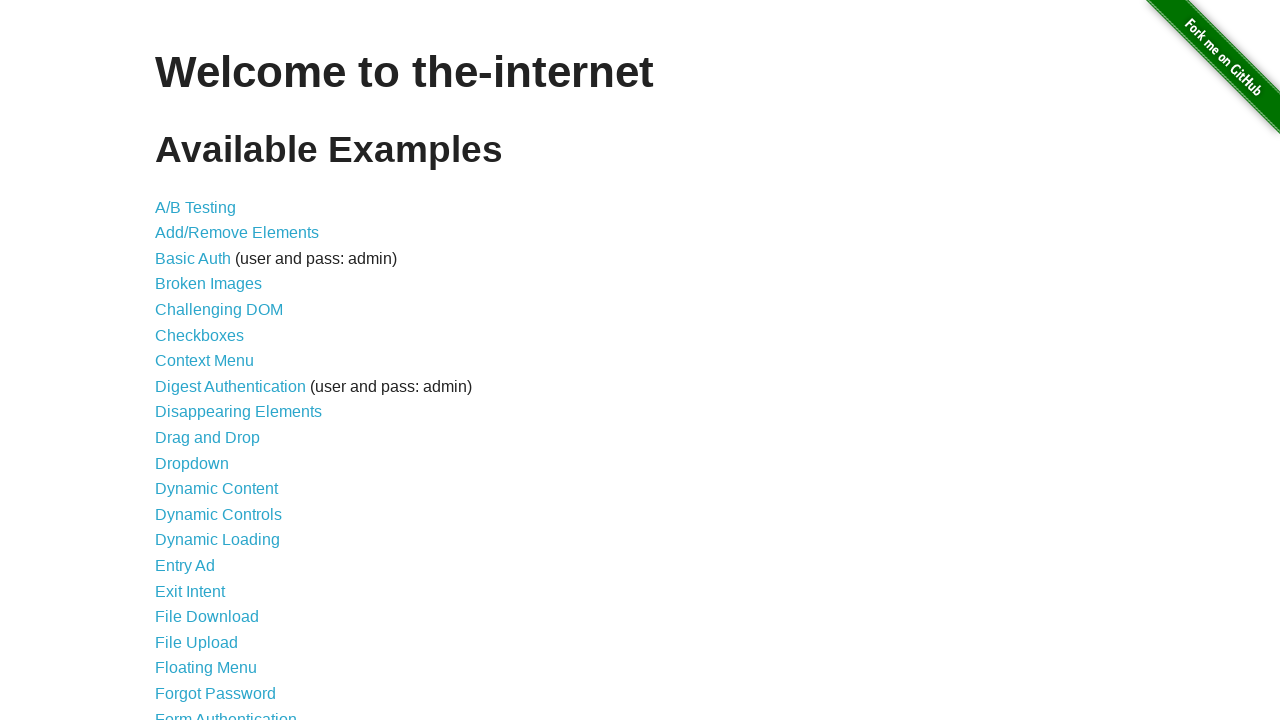

Clicked on Add/Remove Elements link at (237, 233) on text=Add/Remove Elements
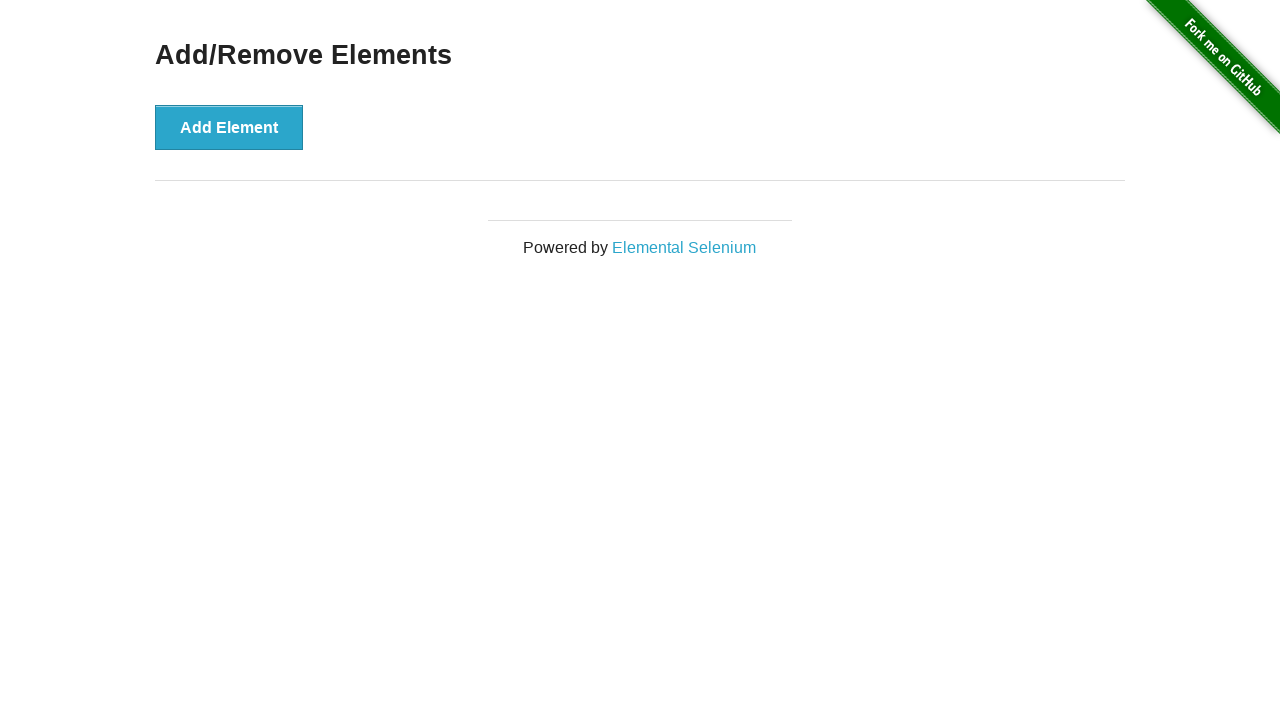

Navigated back to the main page
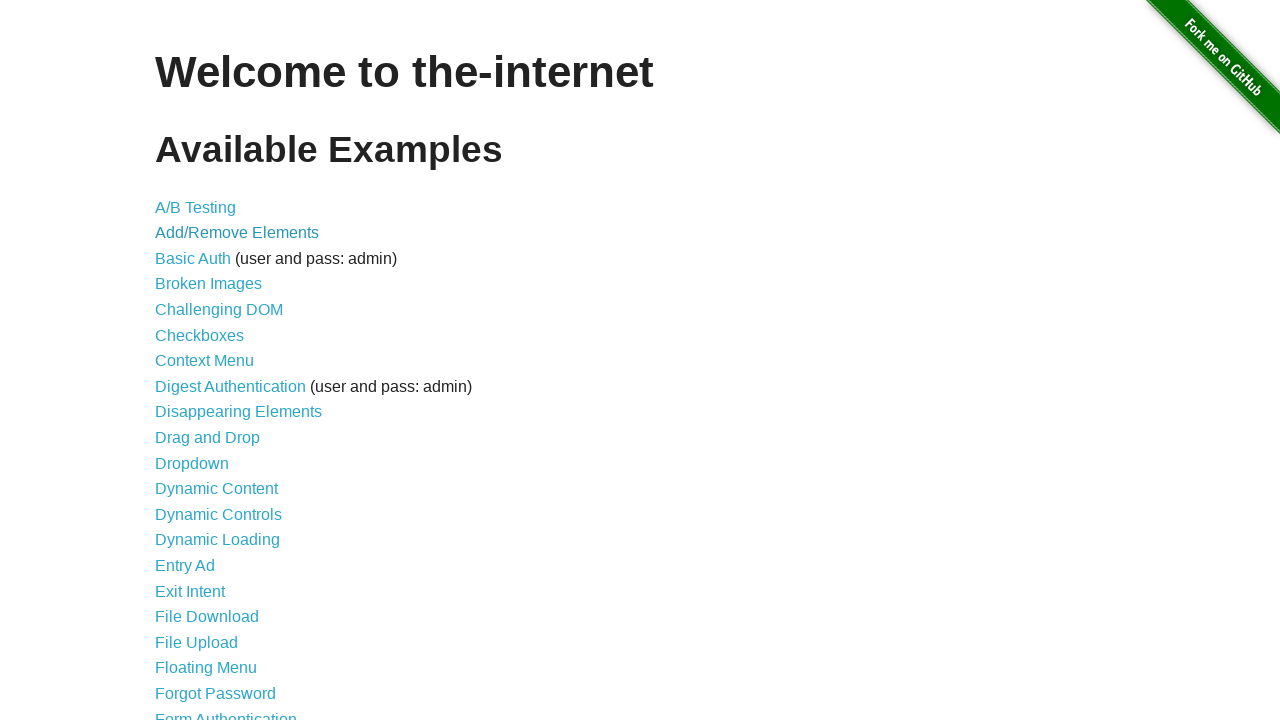

Verified Testing link is visible on main page
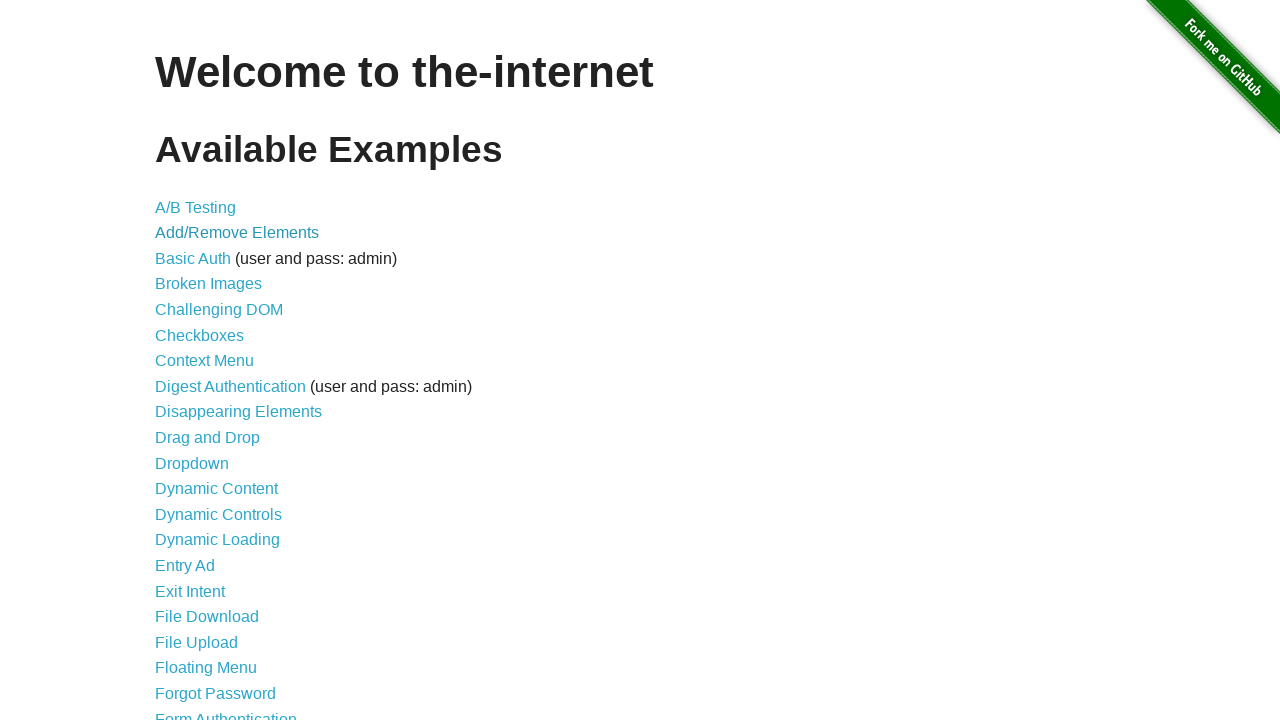

Navigated forward to Add/Remove Elements page
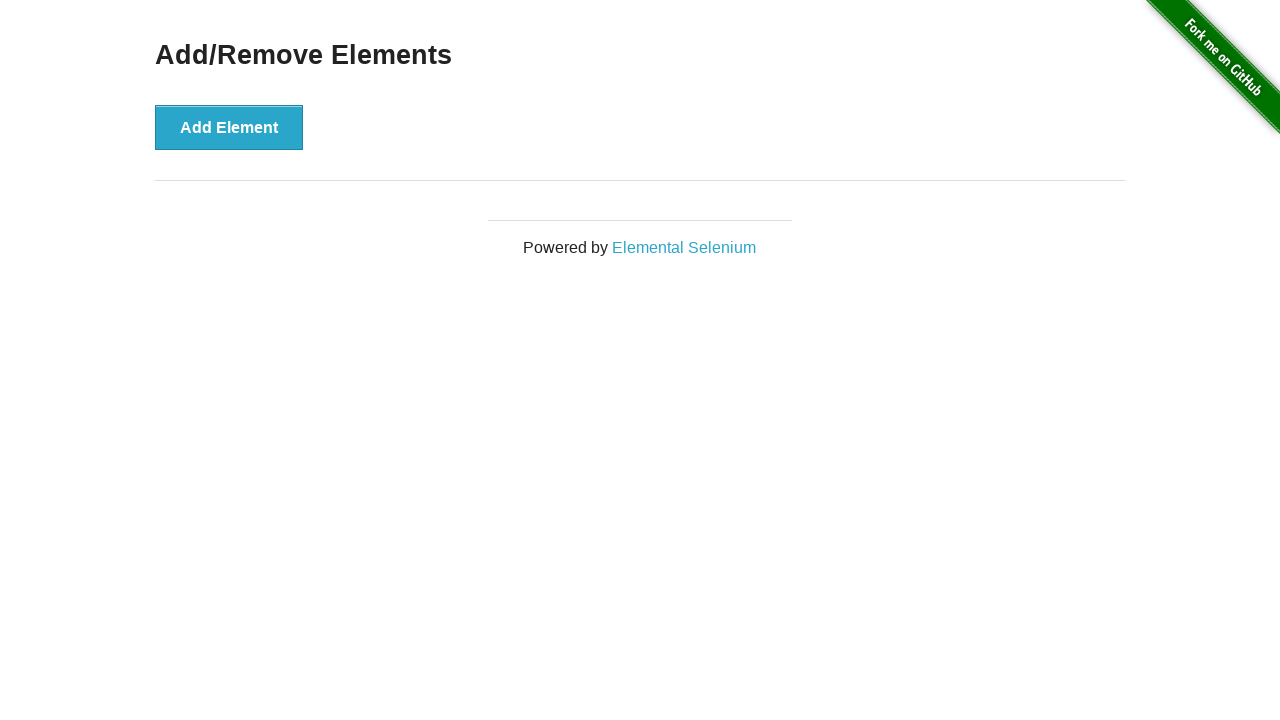

Verified add button is displayed
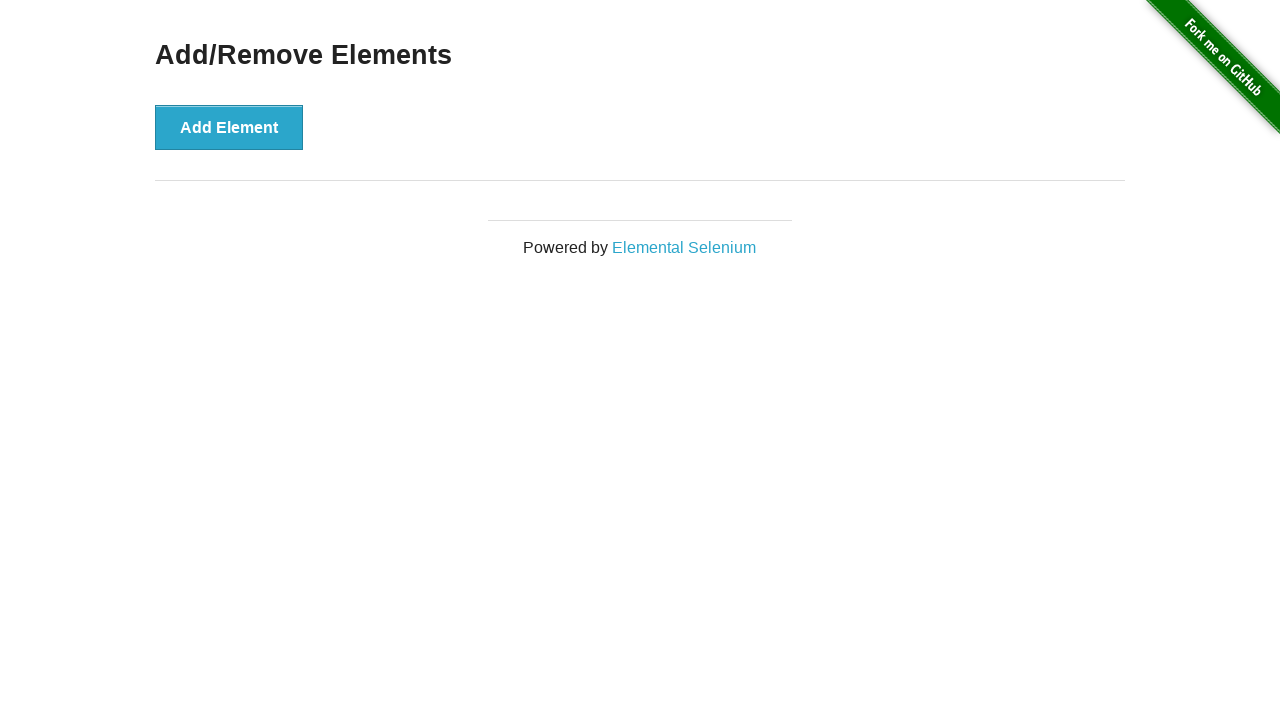

Verified heading 'Add/Remove Elements' is displayed
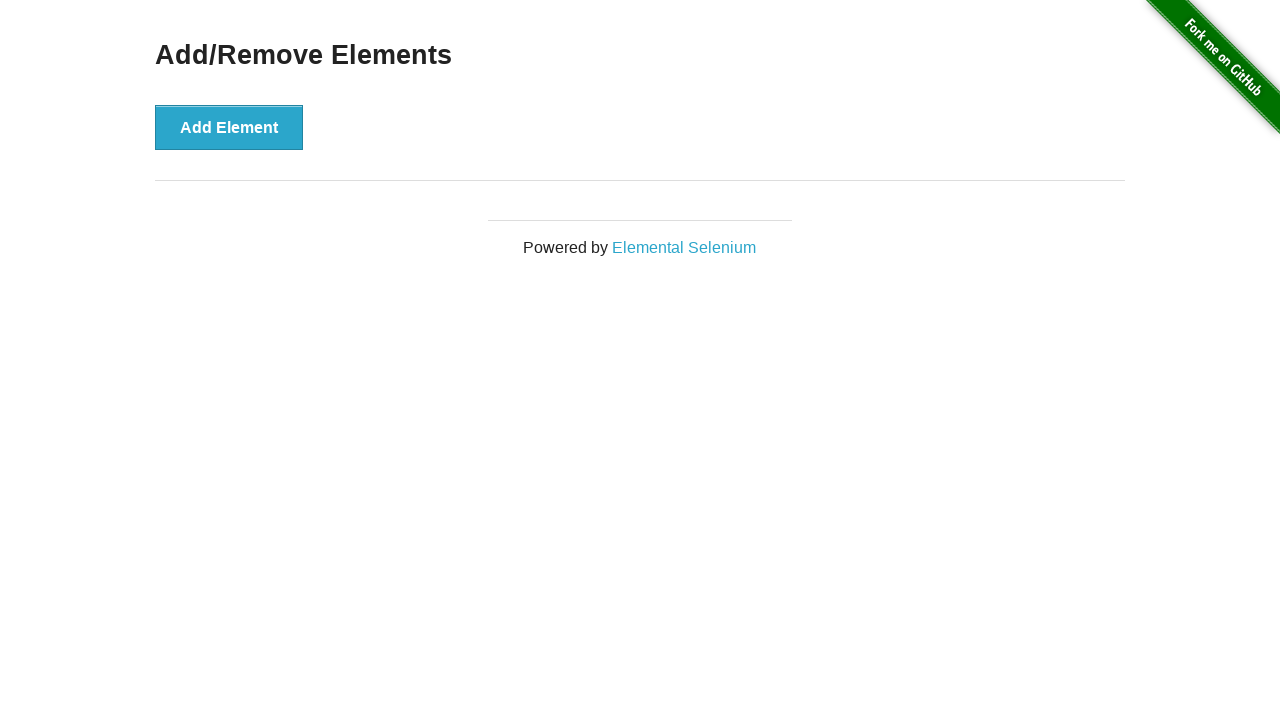

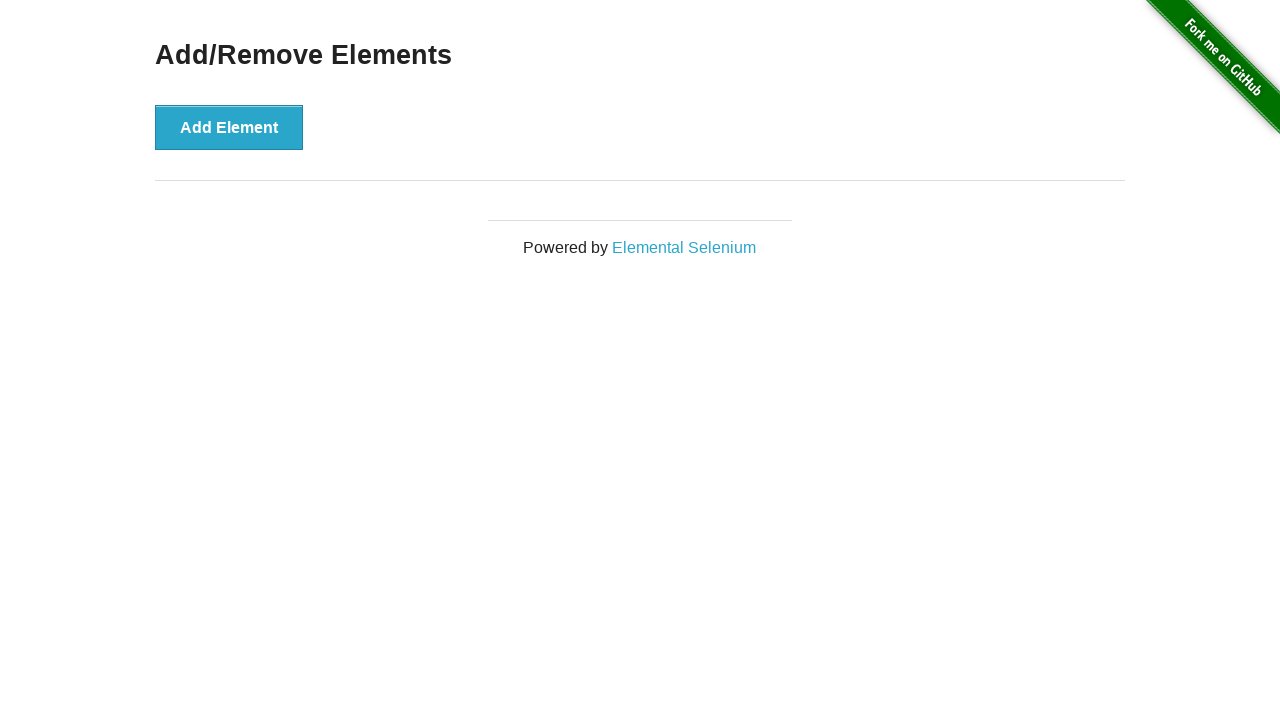